Tests the Percentage Change Calculator with Increase option - calculates what value results from increasing a number by a percentage

Starting URL: https://www.calculator.net/percent-calculator.html

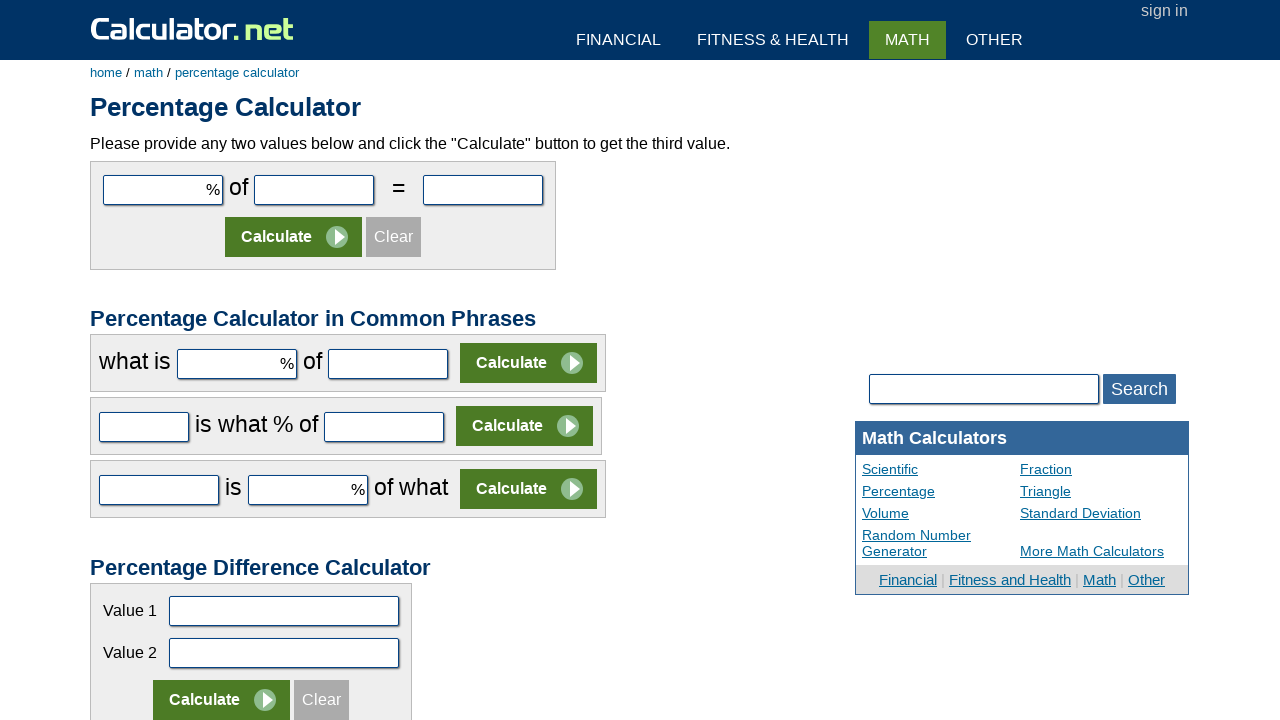

Filled first input field with '100' (base value) on input[name='c2par1']
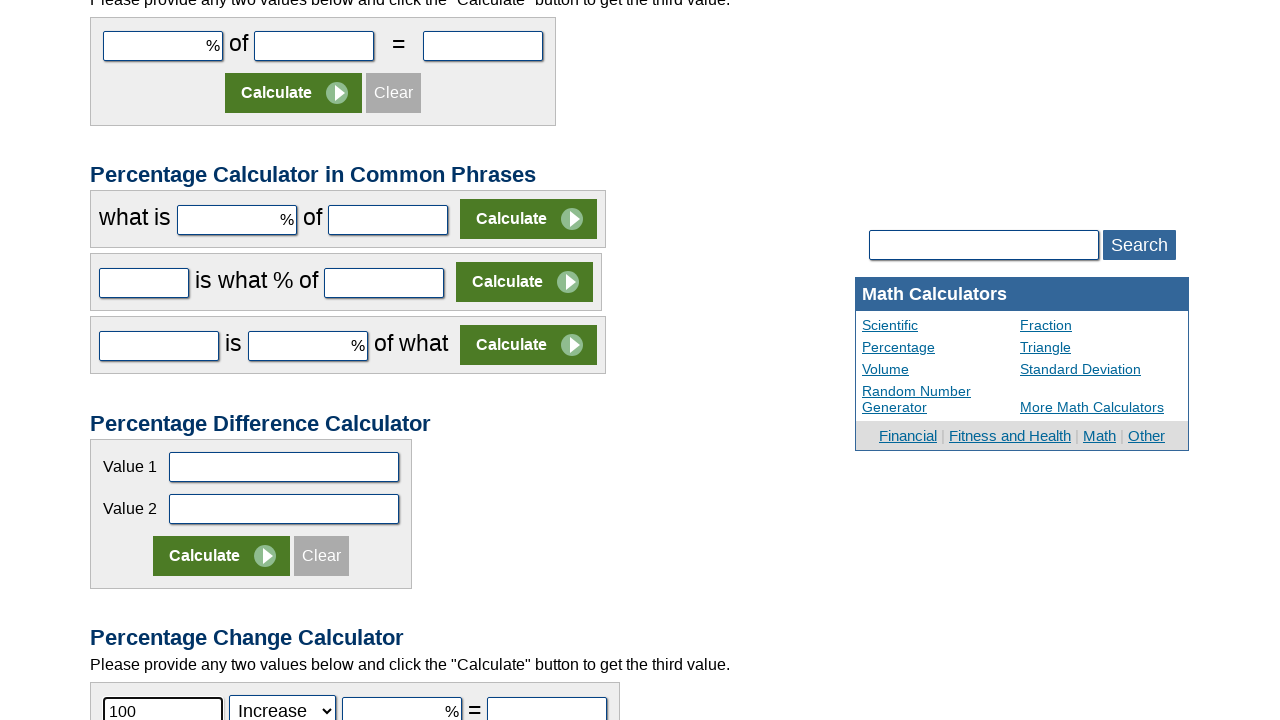

Filled second input field with '25' (percentage) on input[name='c2par2']
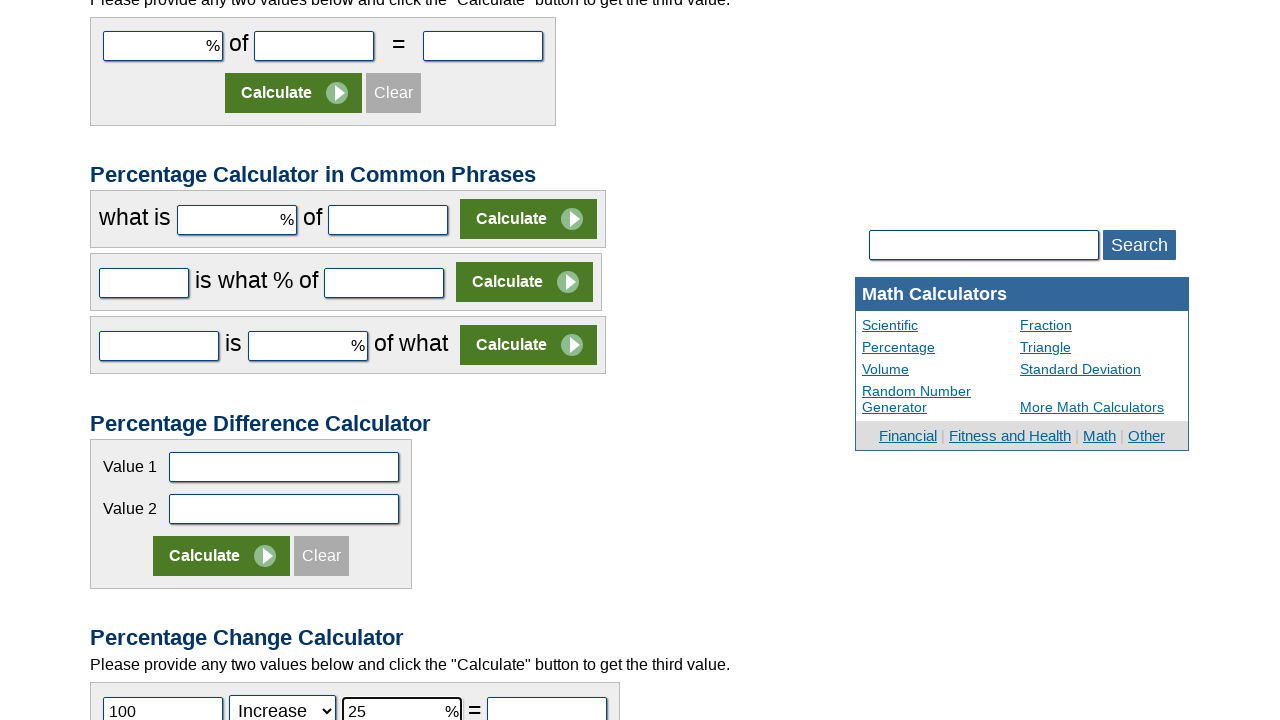

Selected 'Increase' option from dropdown on select[name='c2type']
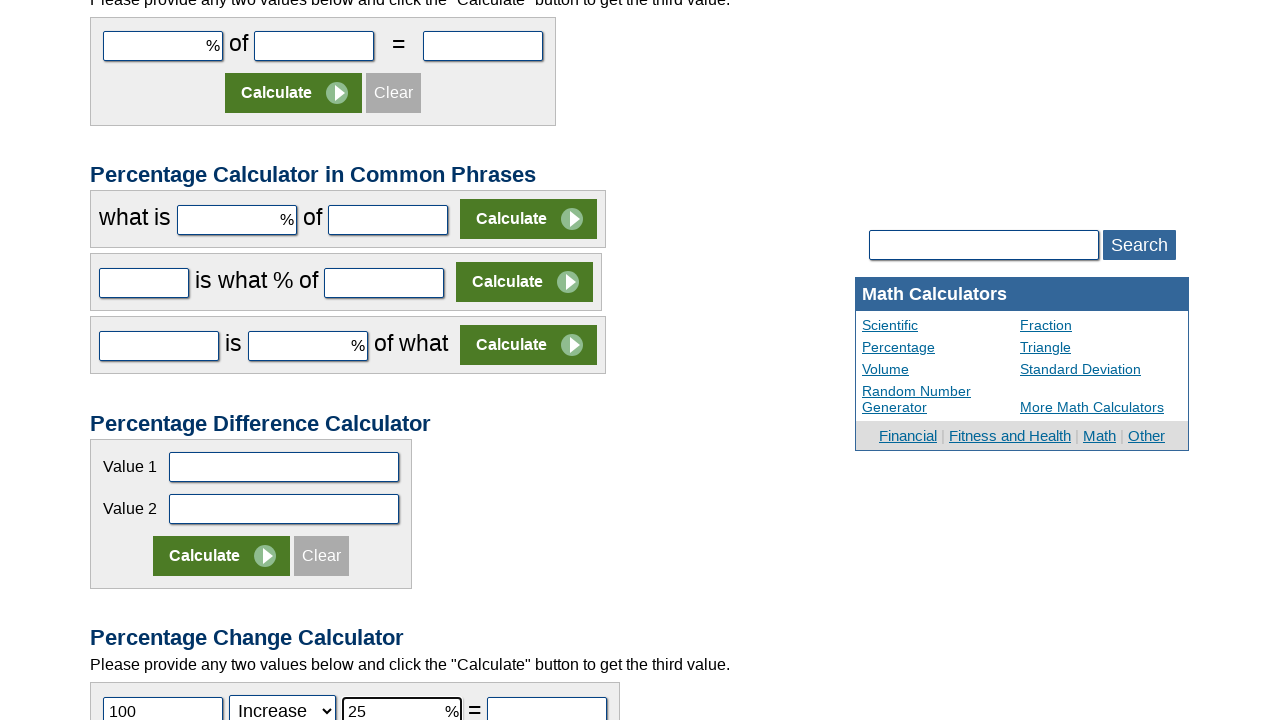

Clicked the Calculate button to compute percentage increase at (326, 361) on input[value='Calculate'] >> nth=5
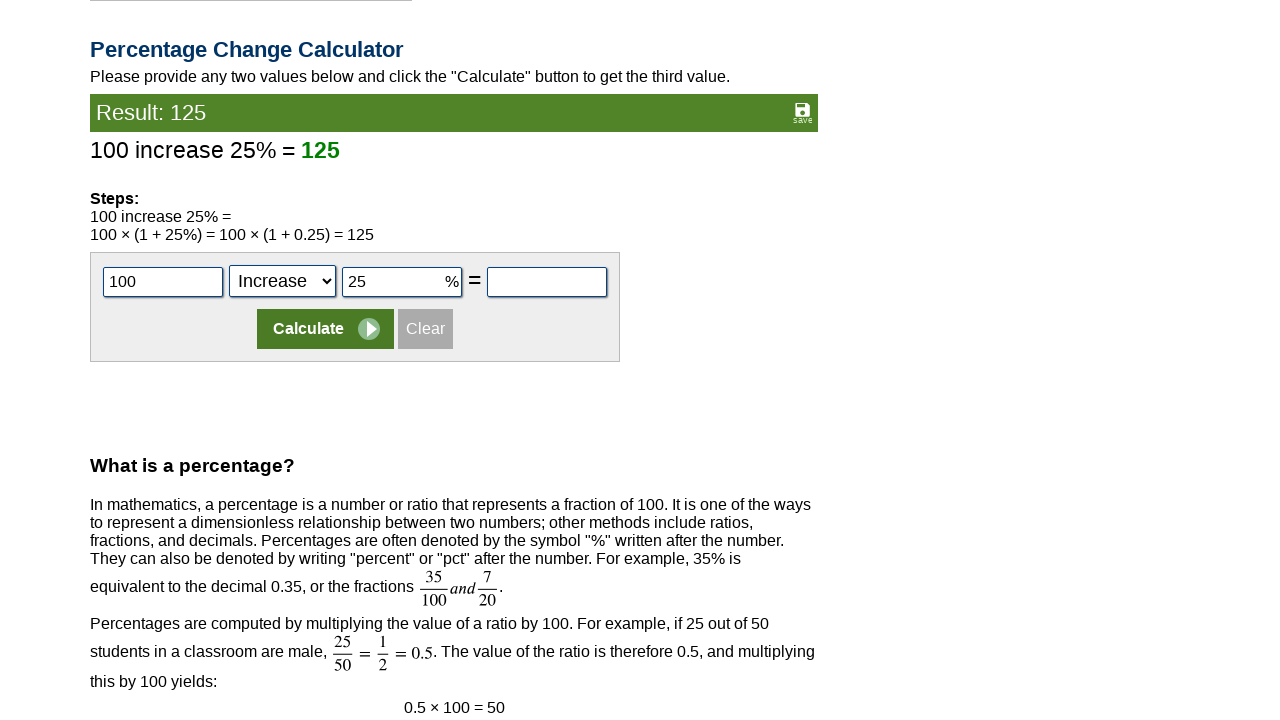

Result section loaded and displayed
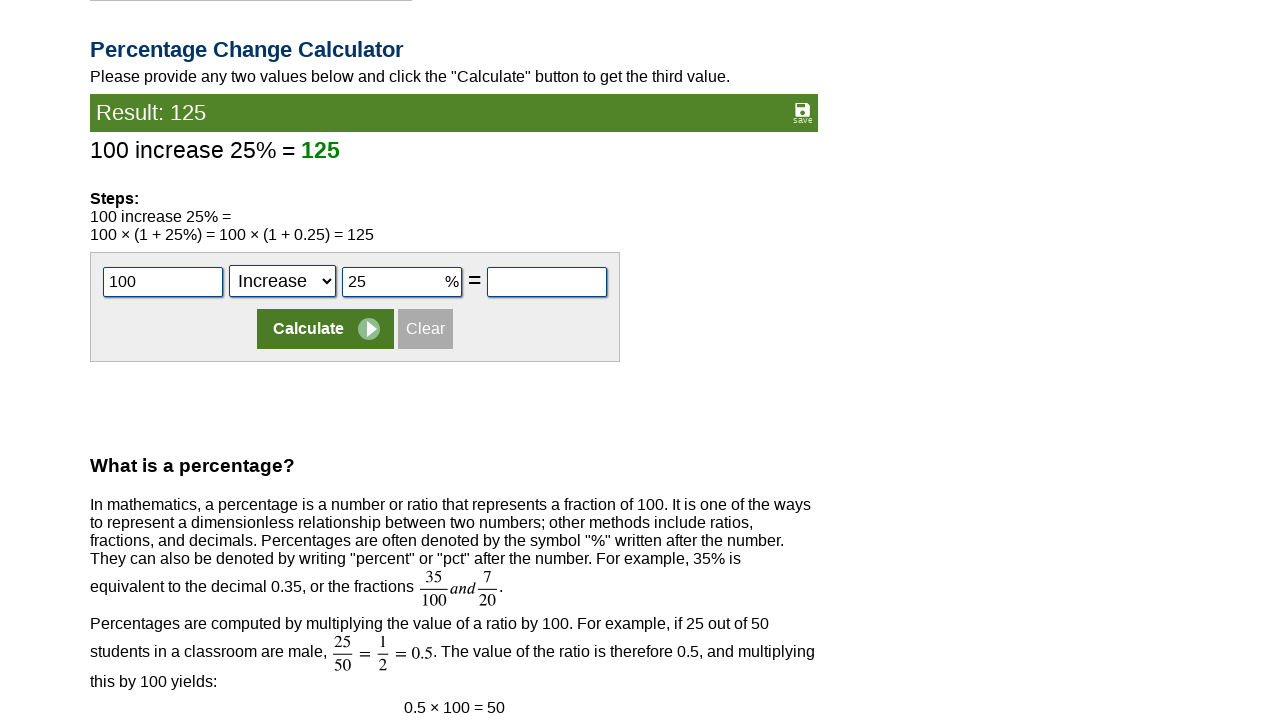

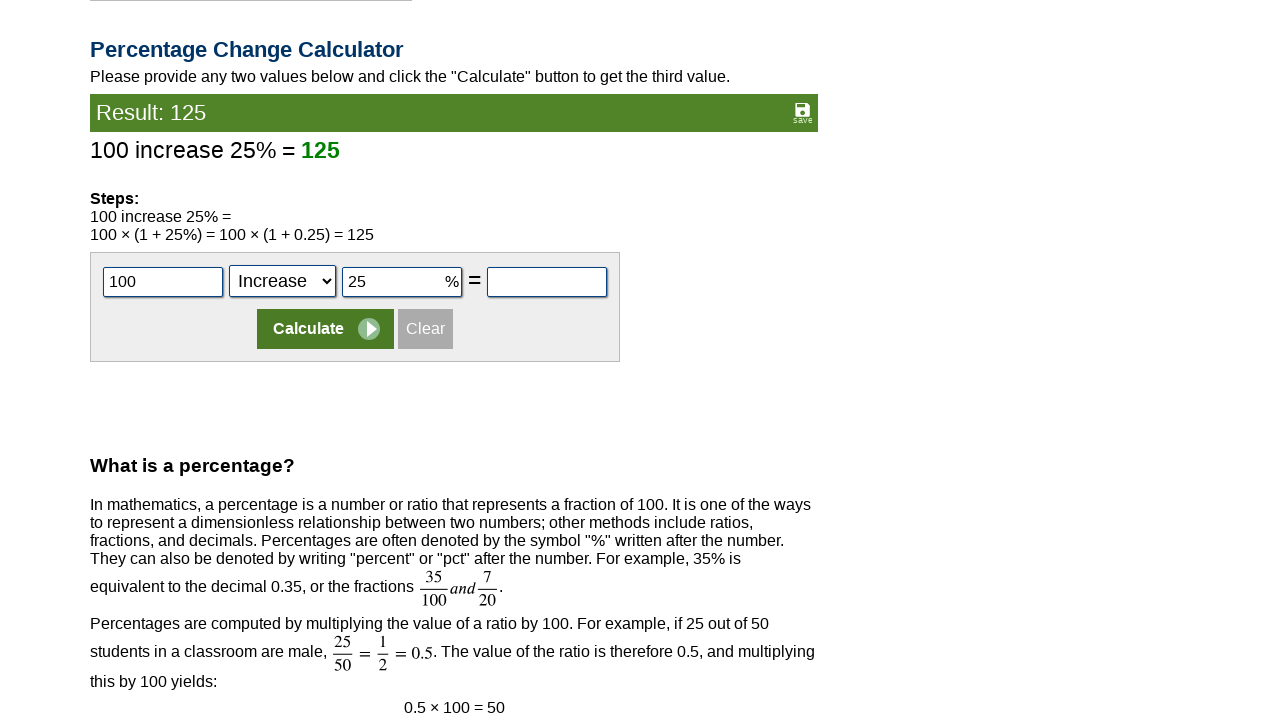